Sets the page to dark mode by modifying the data-theme attribute and verifies the page renders correctly

Starting URL: https://playwright.dev/

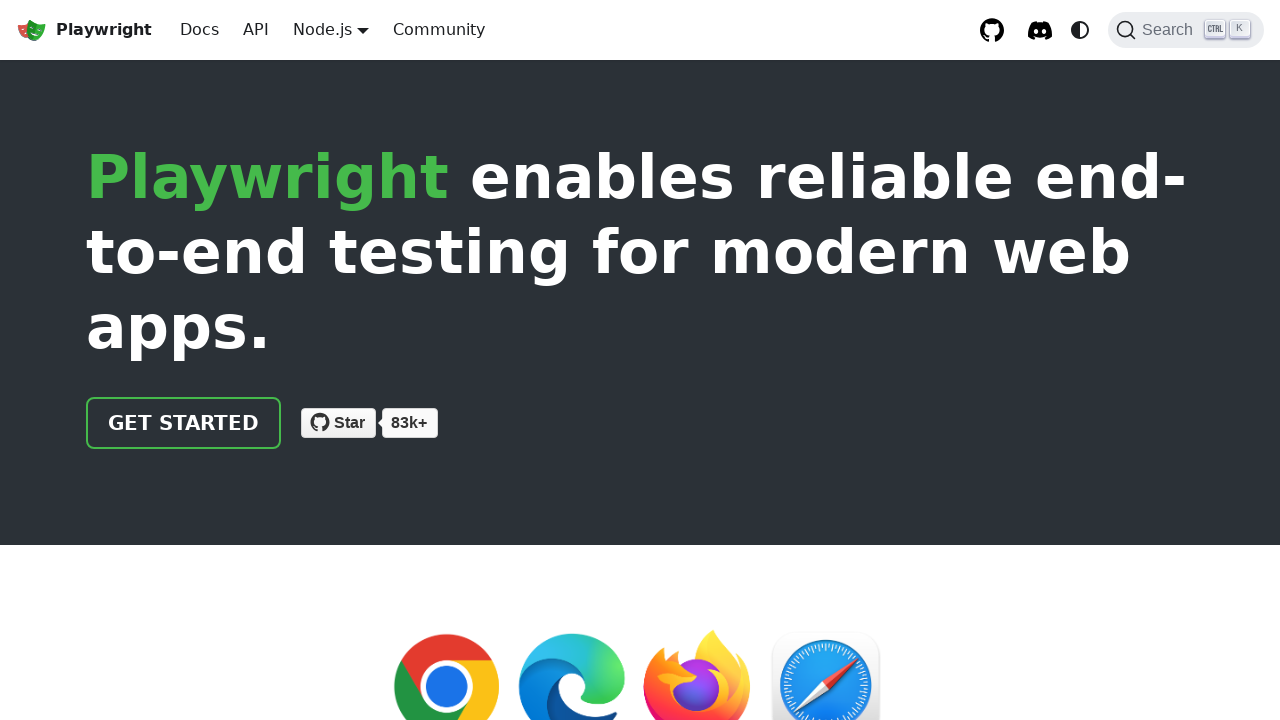

Set data-theme attribute to 'dark' via JavaScript
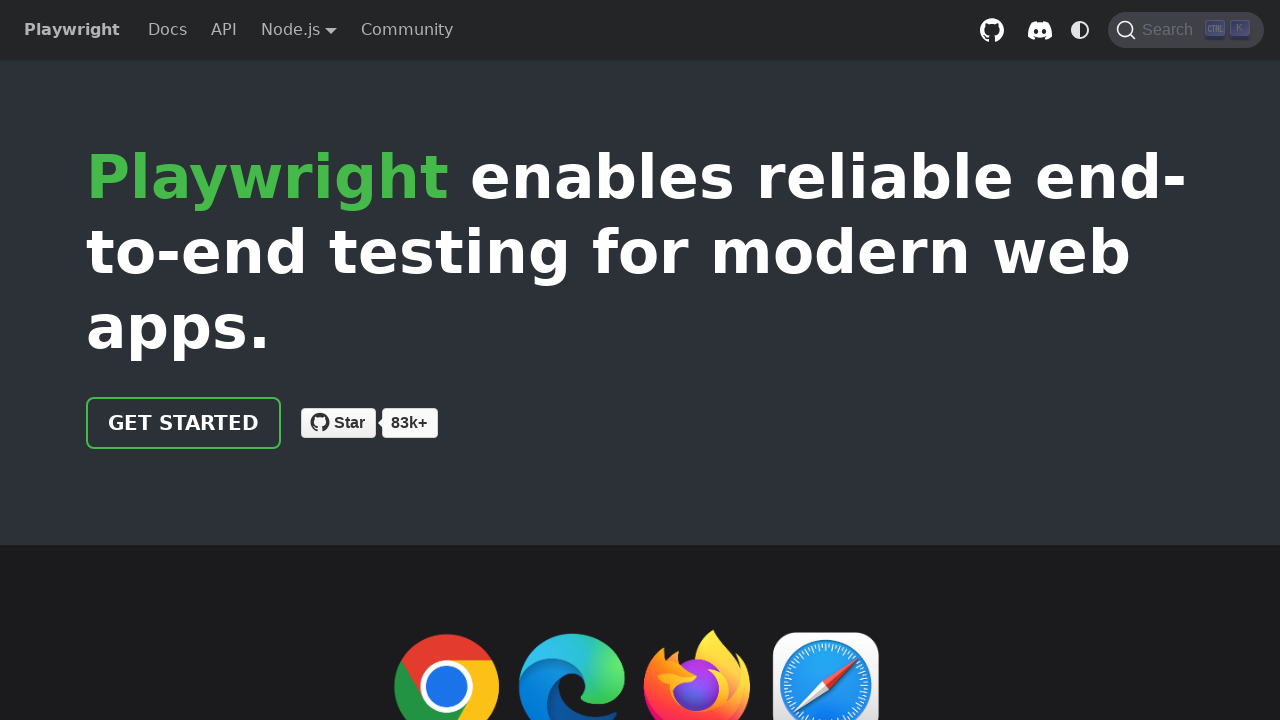

Verified dark mode theme is active
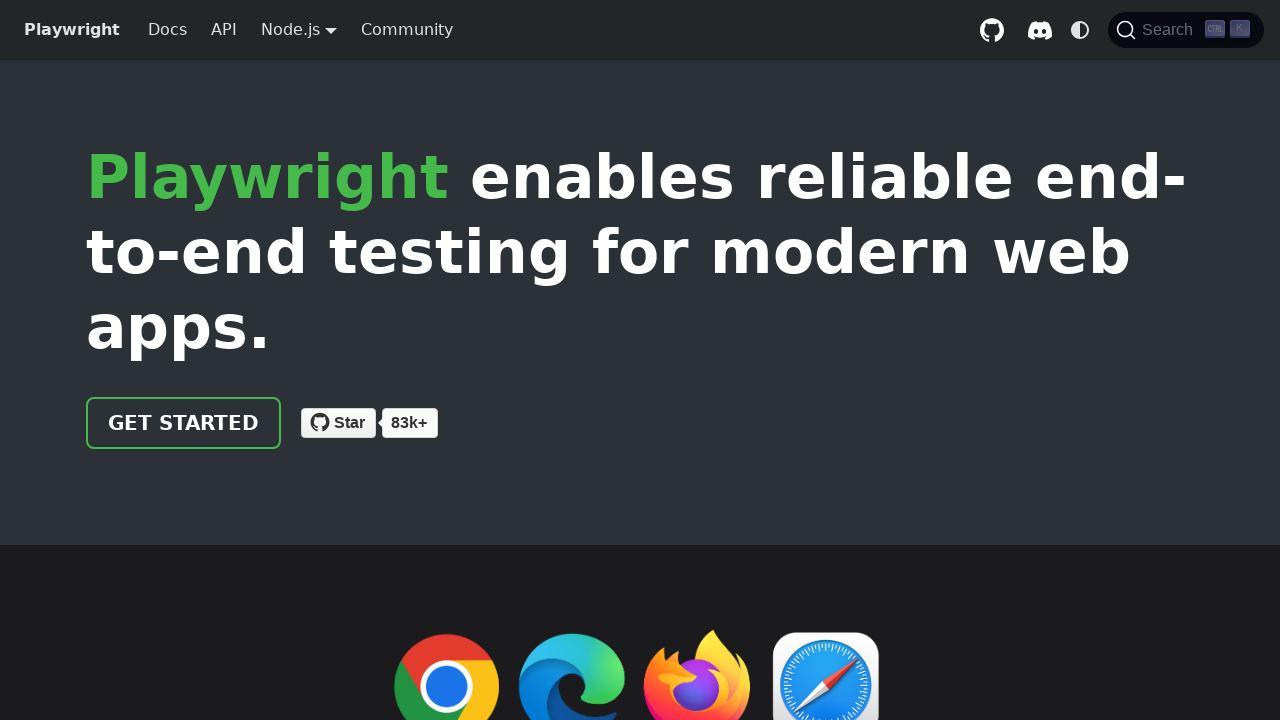

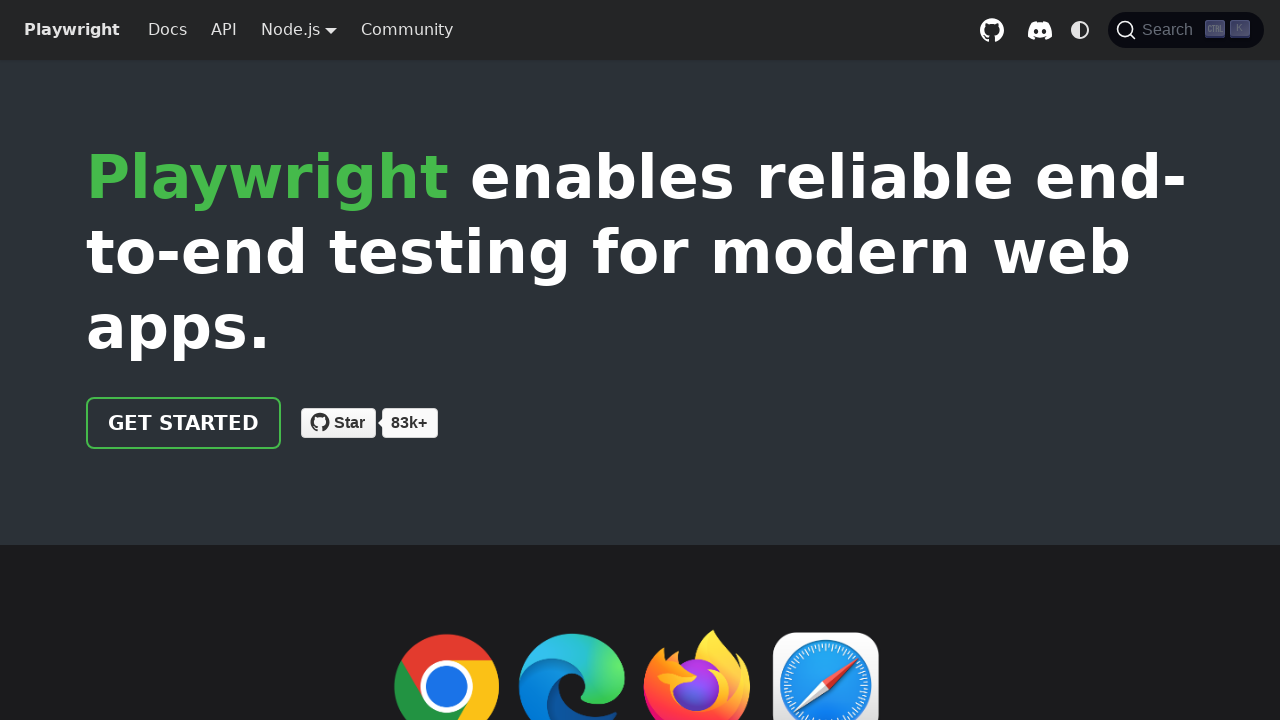